Tests pressing the SPACE key using keyboard actions on the Key Presses page and verifies the result text displays the correct key pressed

Starting URL: https://the-internet.herokuapp.com/key_presses

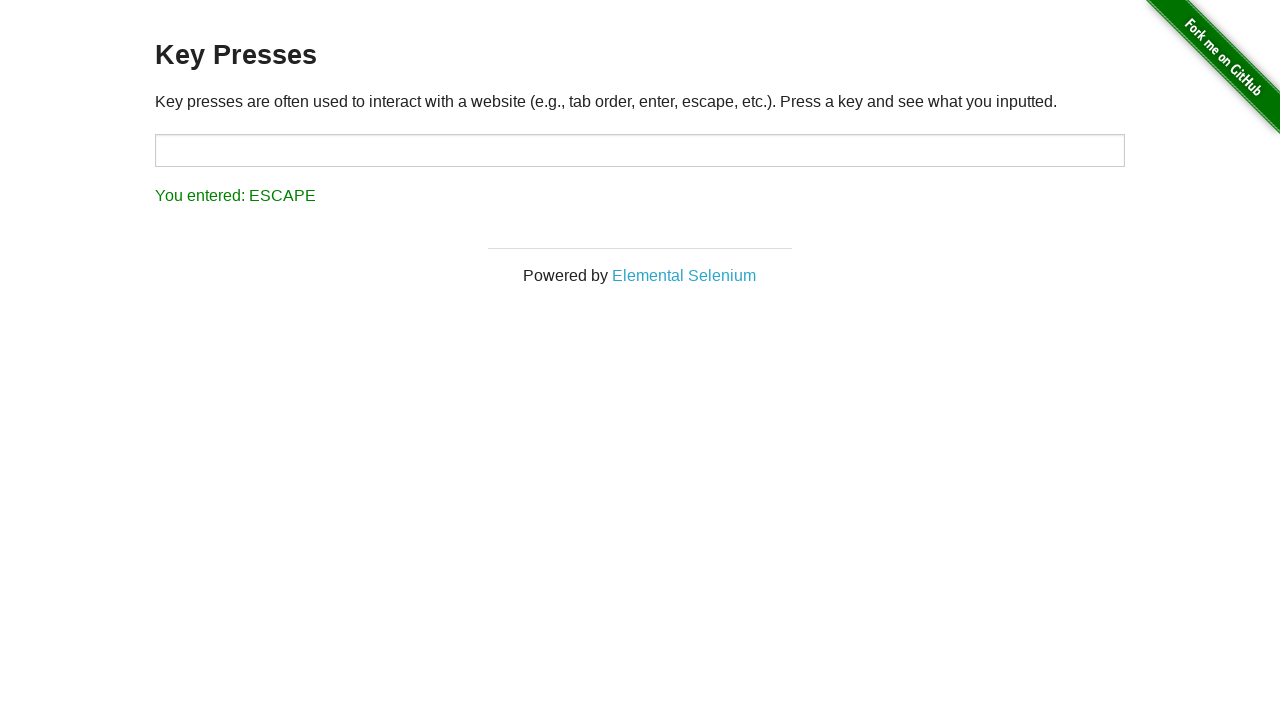

Navigated to the Key Presses page
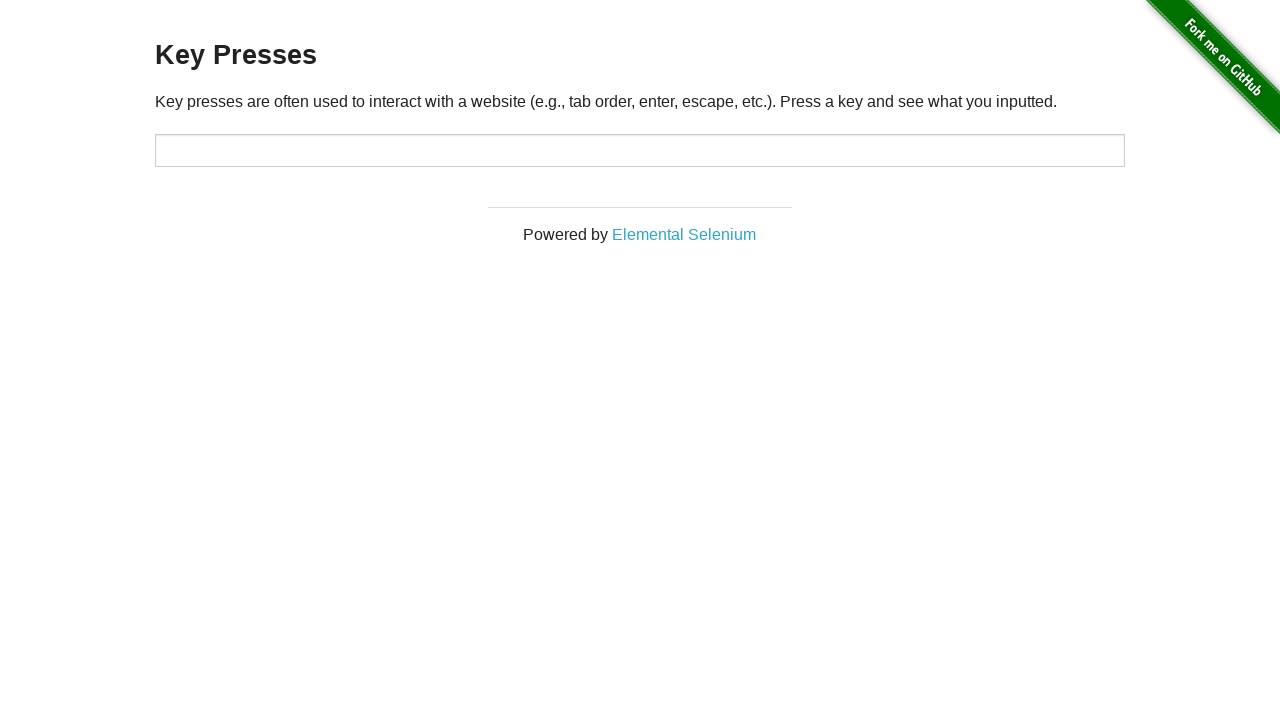

Clicked on the target input field to focus it at (640, 150) on #target
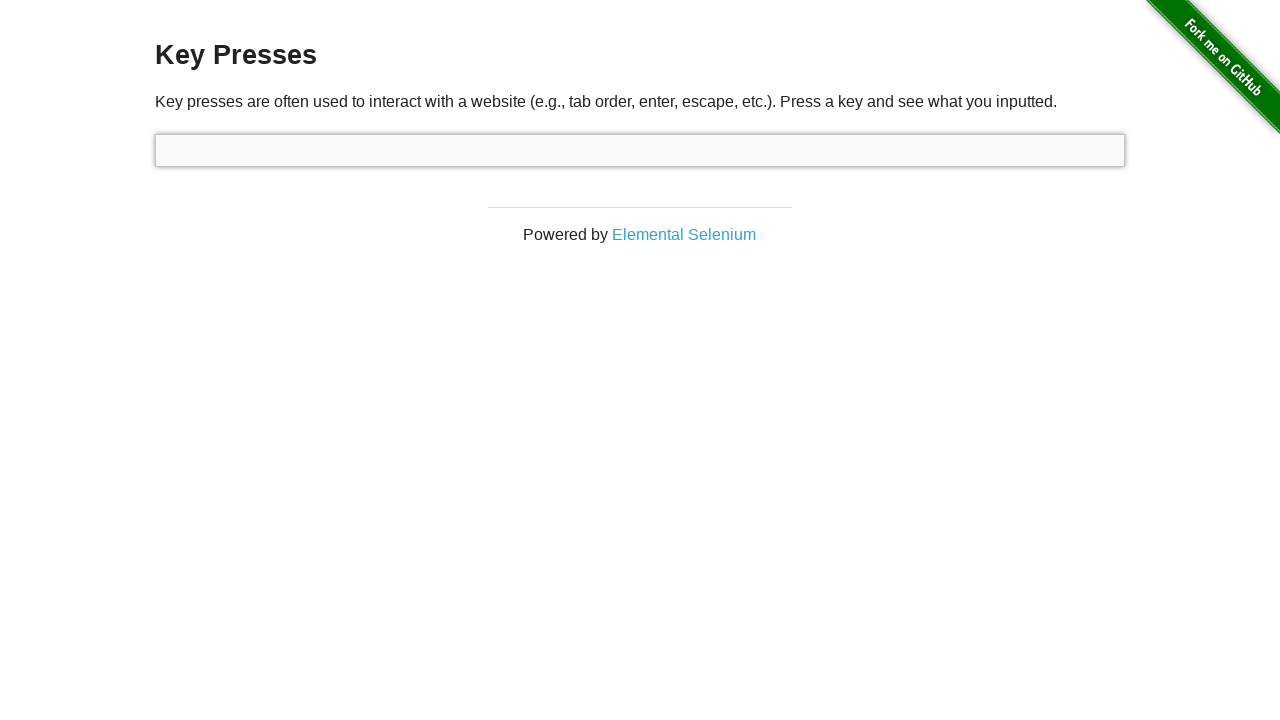

Pressed the SPACE key
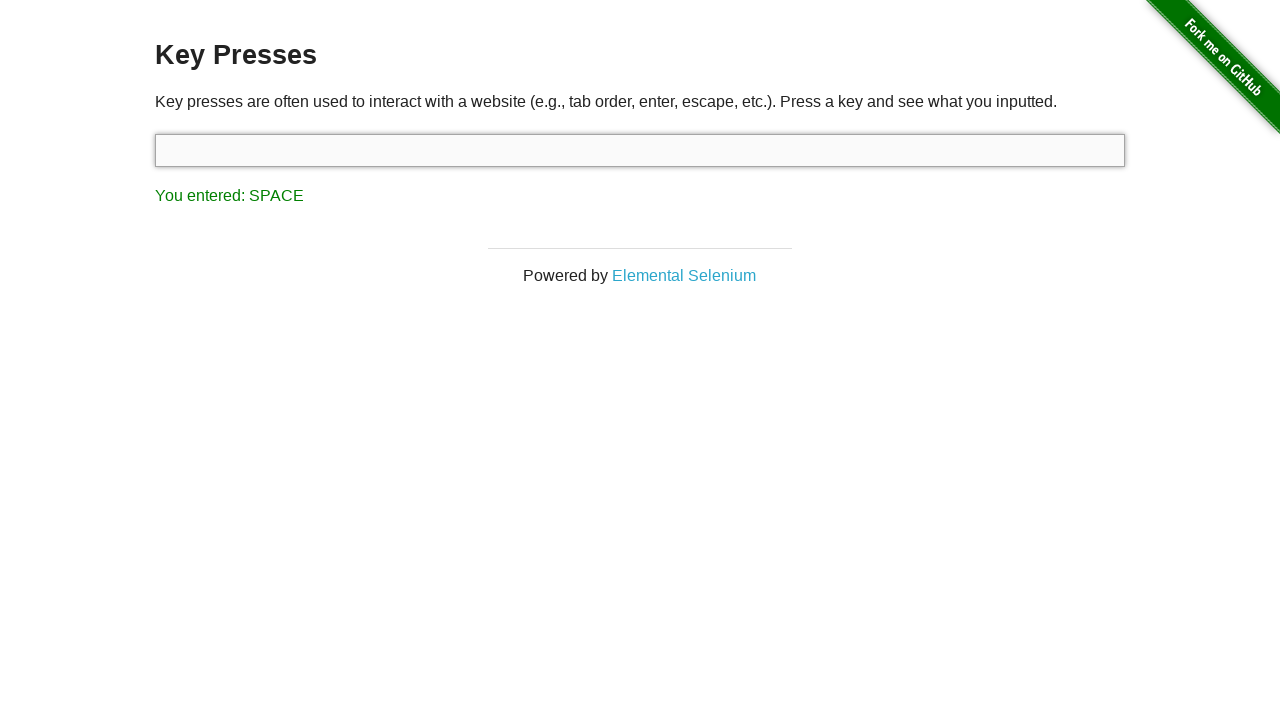

Retrieved result text from the result element
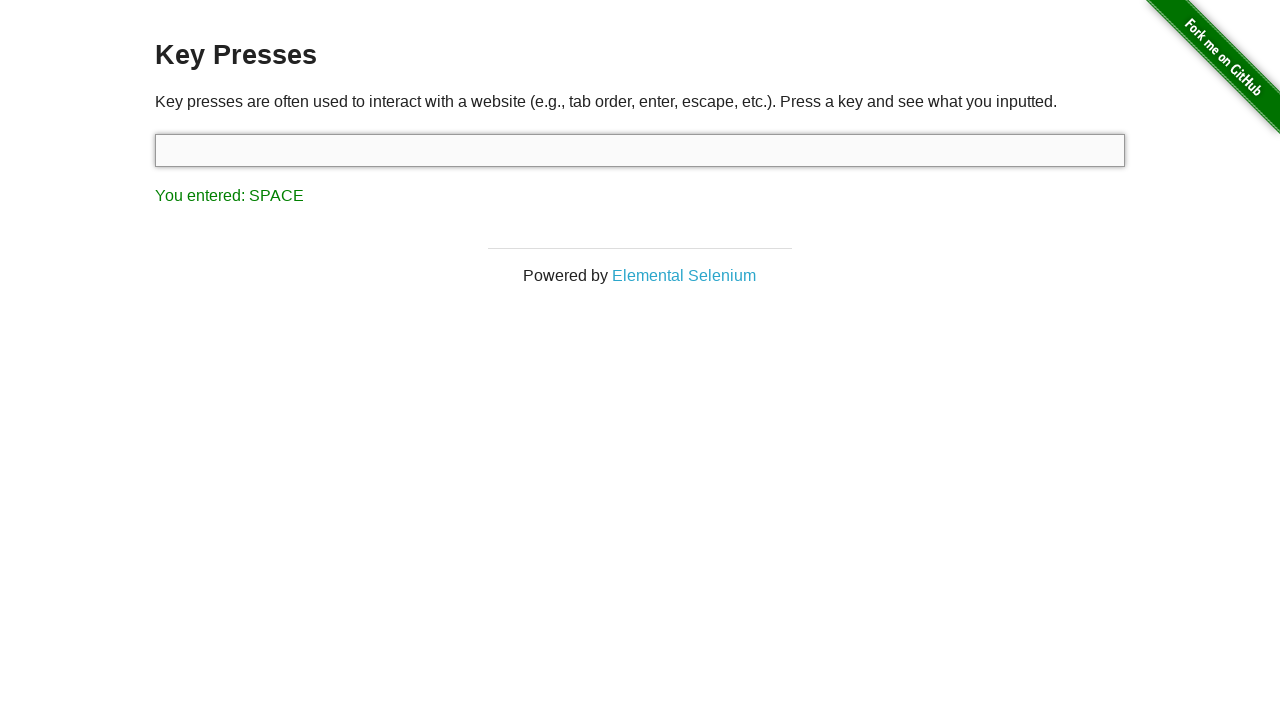

Verified that the result text contains 'You entered: SPACE'
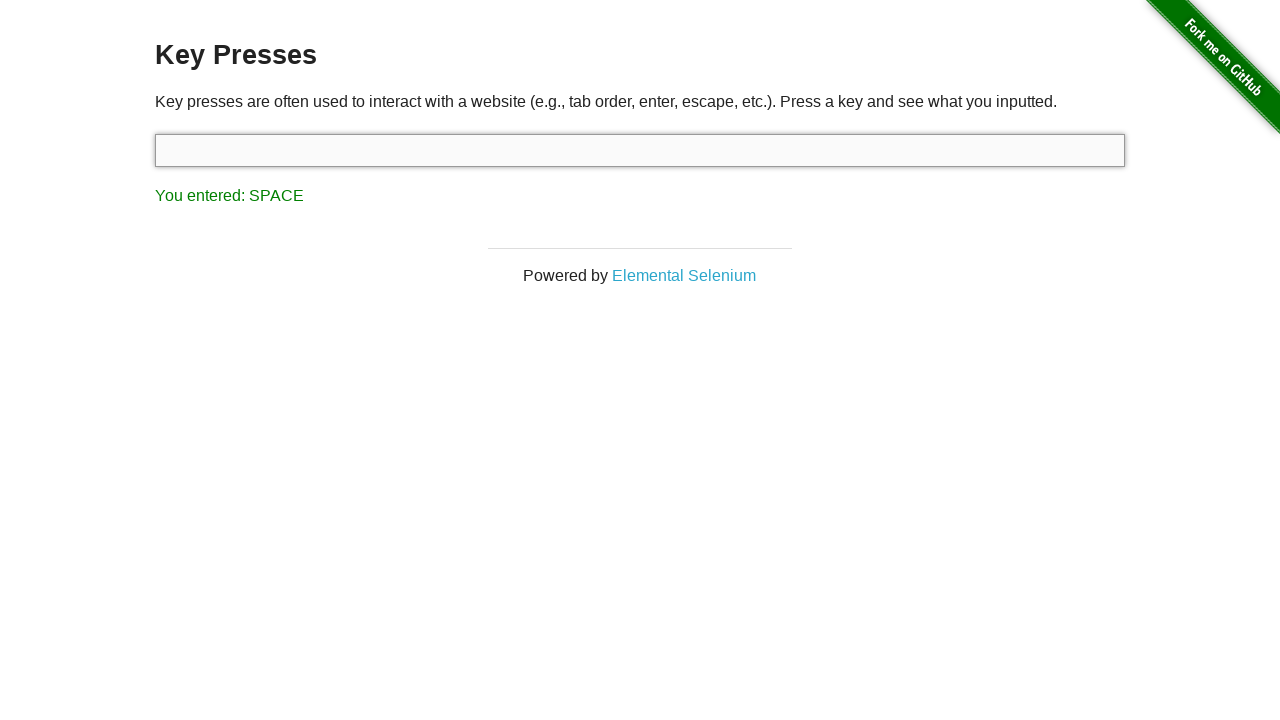

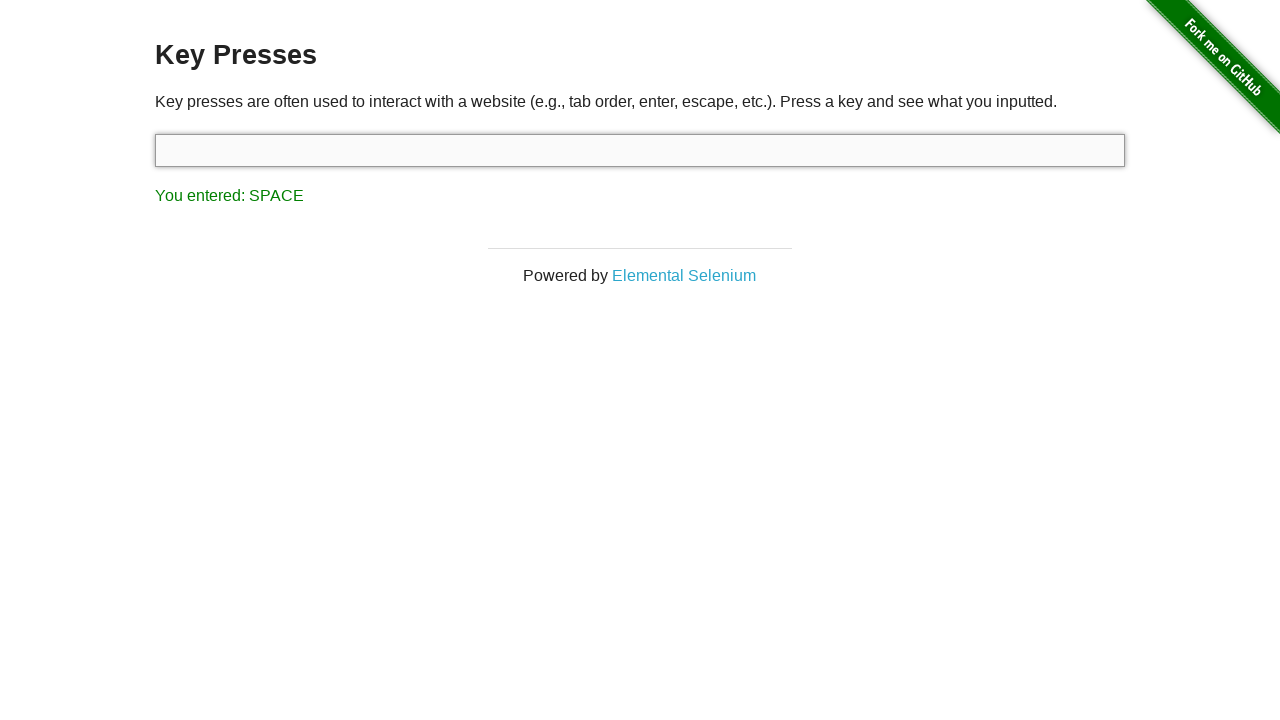